Tests slider interaction by dragging the slider element horizontally to change its value

Starting URL: https://demoqa.com/slider

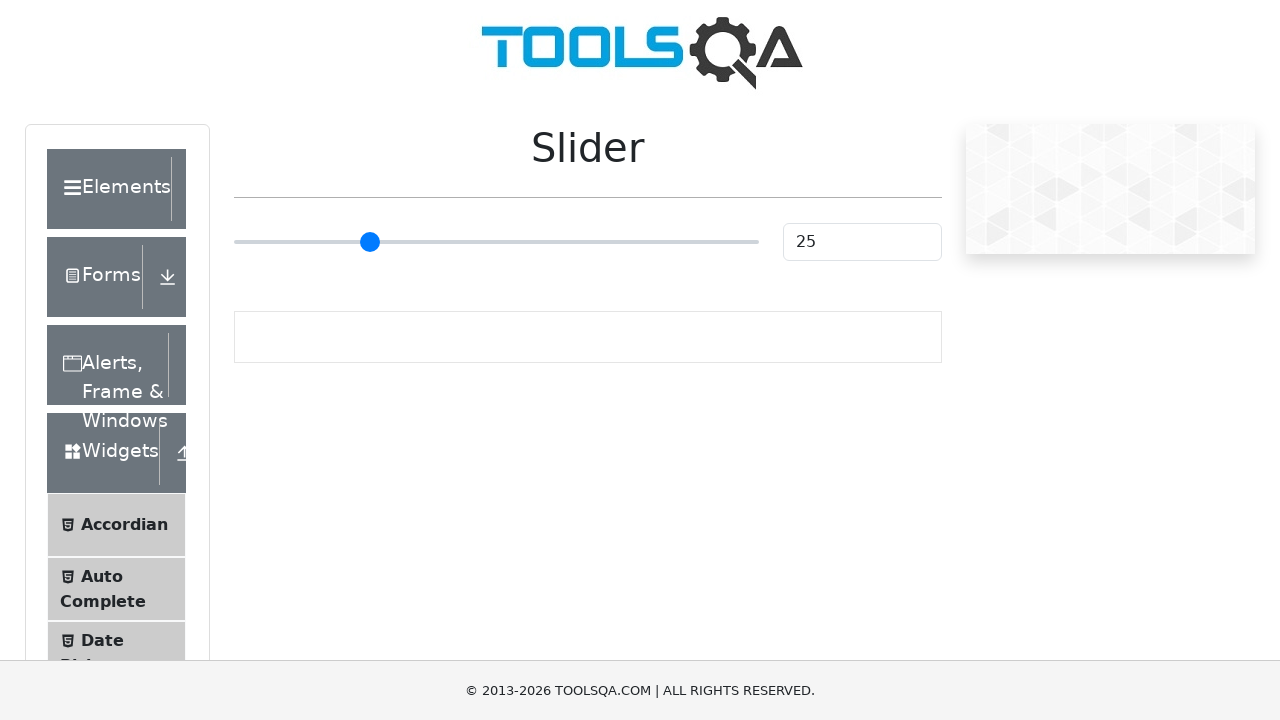

Navigated to slider test page at https://demoqa.com/slider
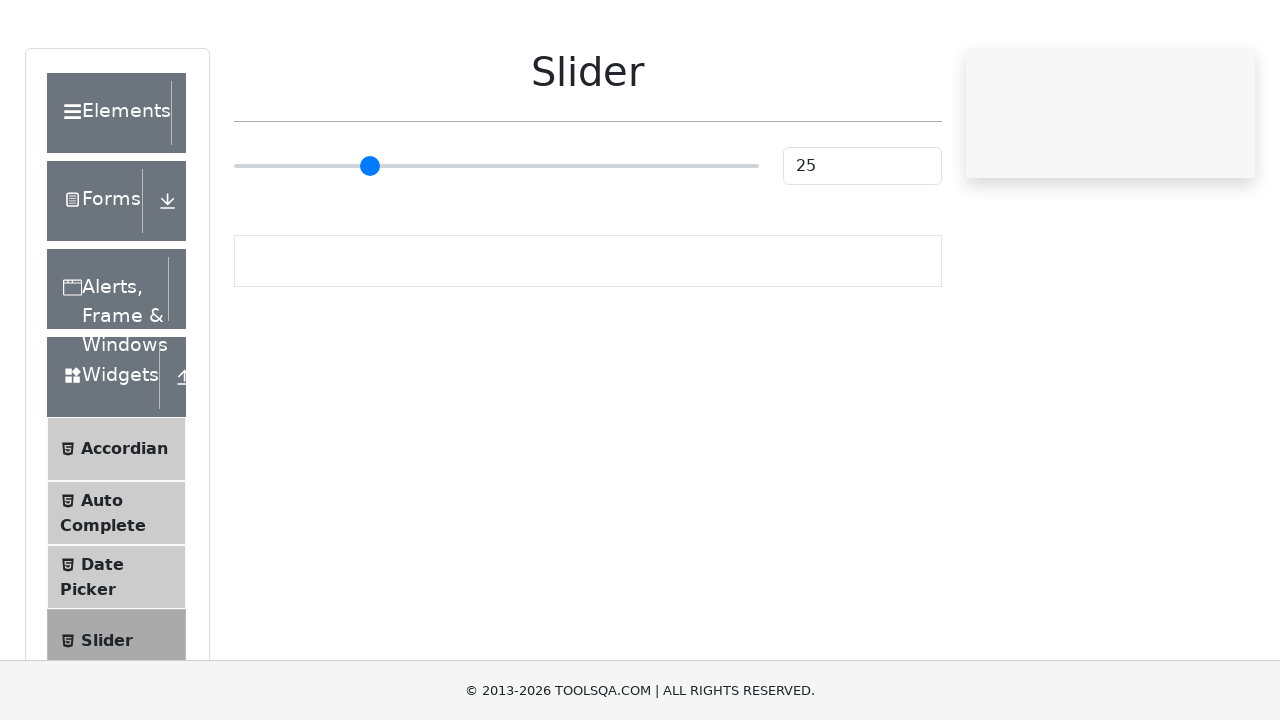

Located slider element with input[type='range'] selector
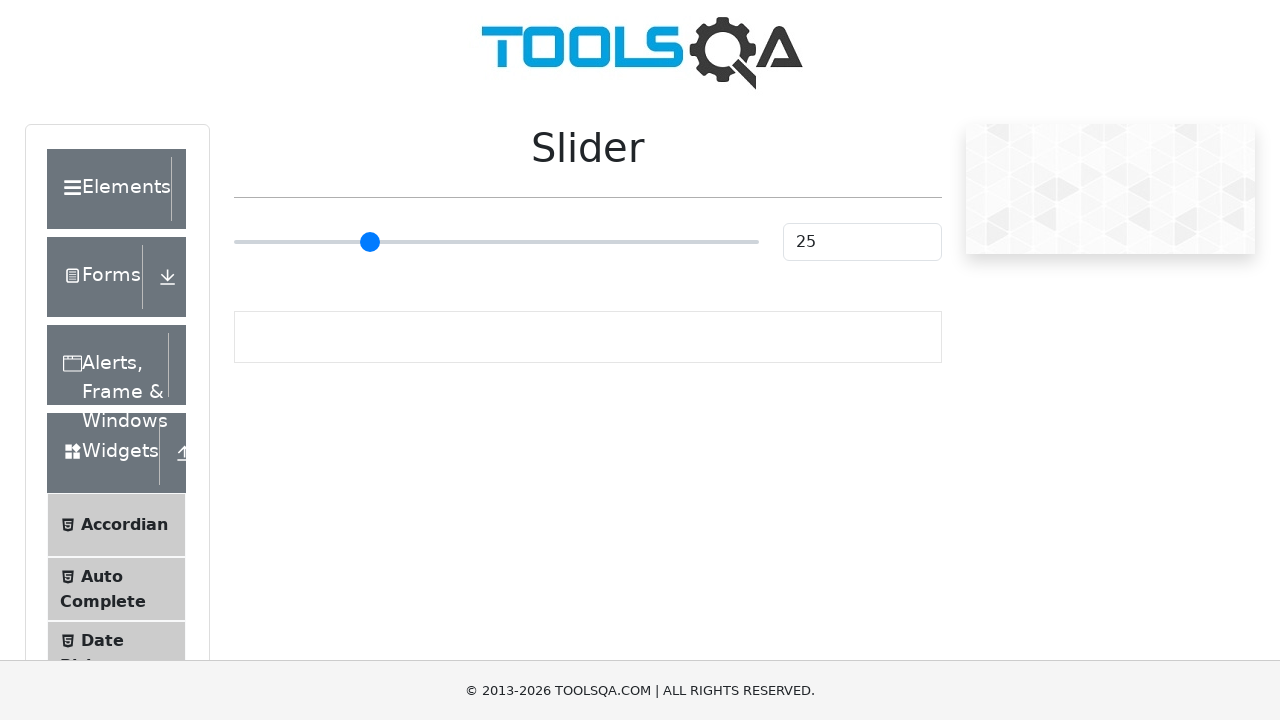

Retrieved bounding box coordinates of the slider element
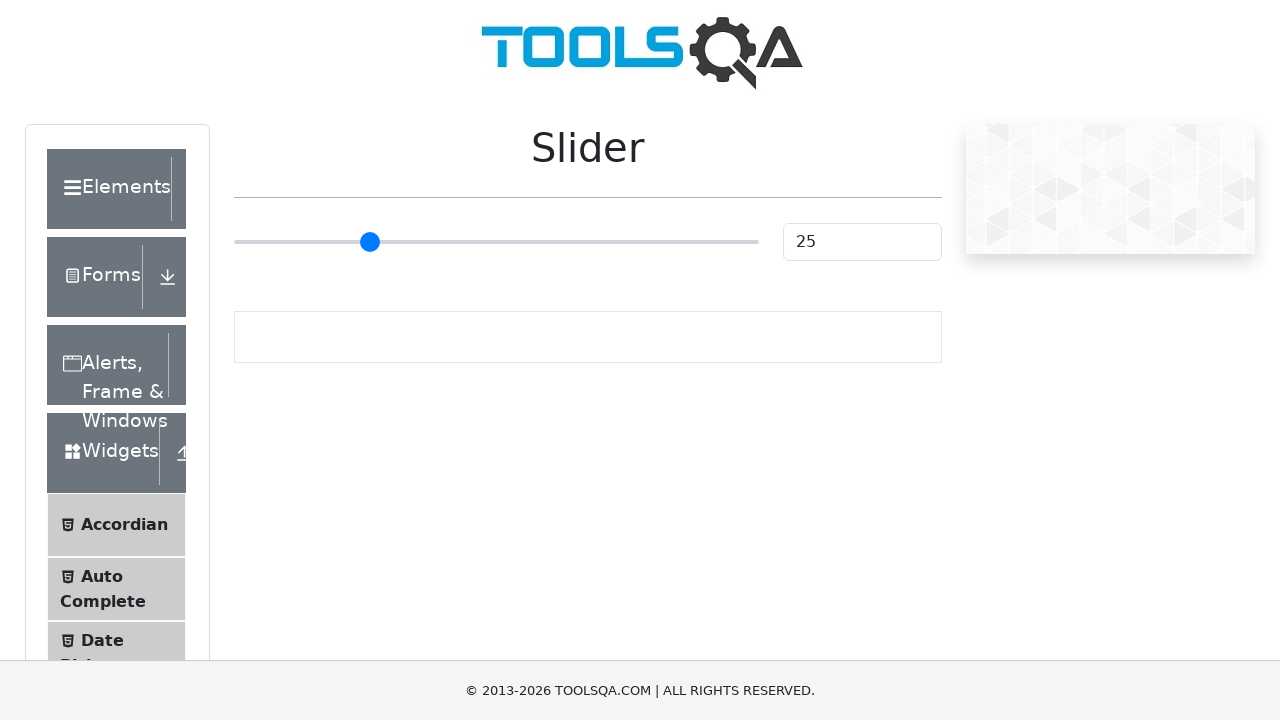

Moved mouse to center of slider element at (496, 242)
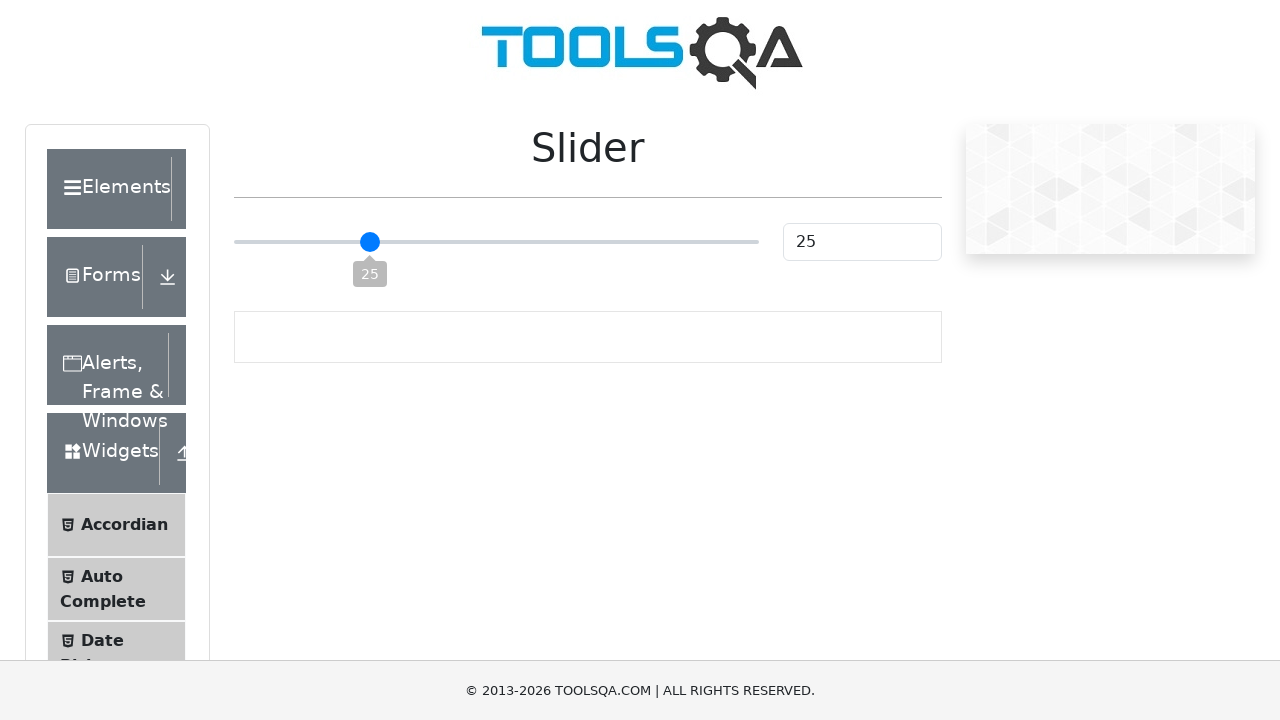

Pressed mouse button down on slider at (496, 242)
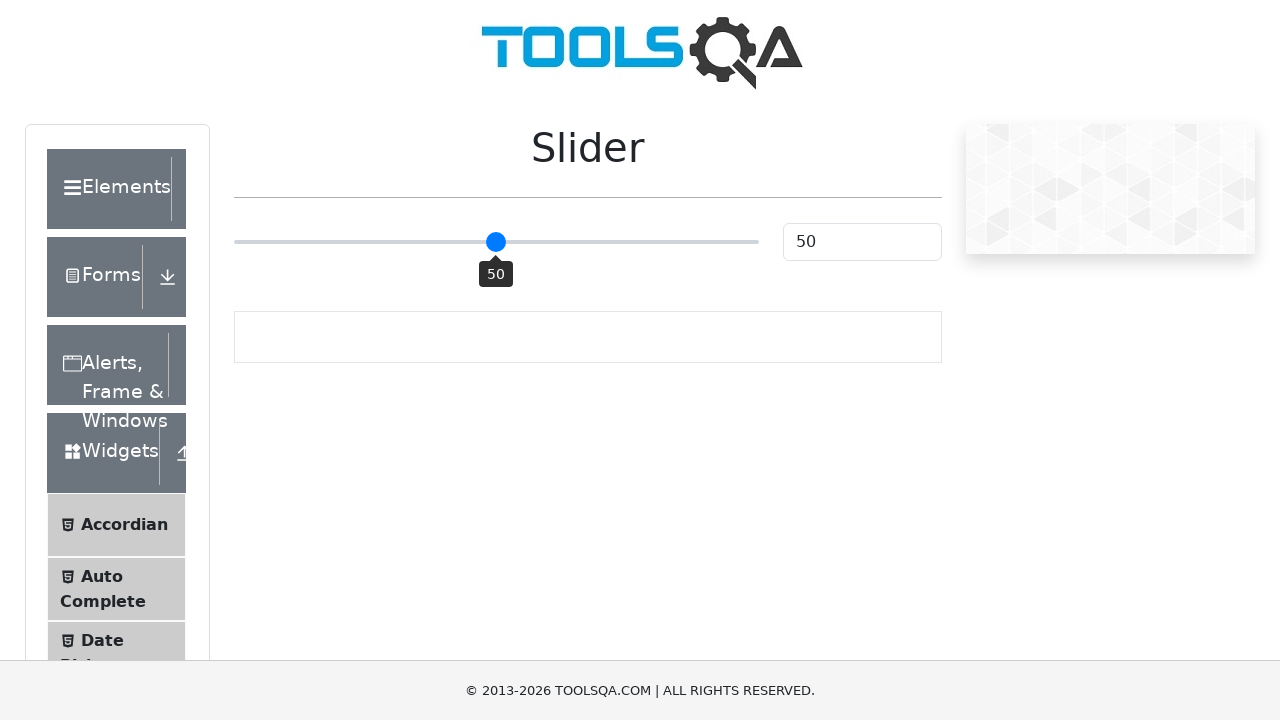

Dragged mouse 30 pixels to the right while holding button down at (526, 242)
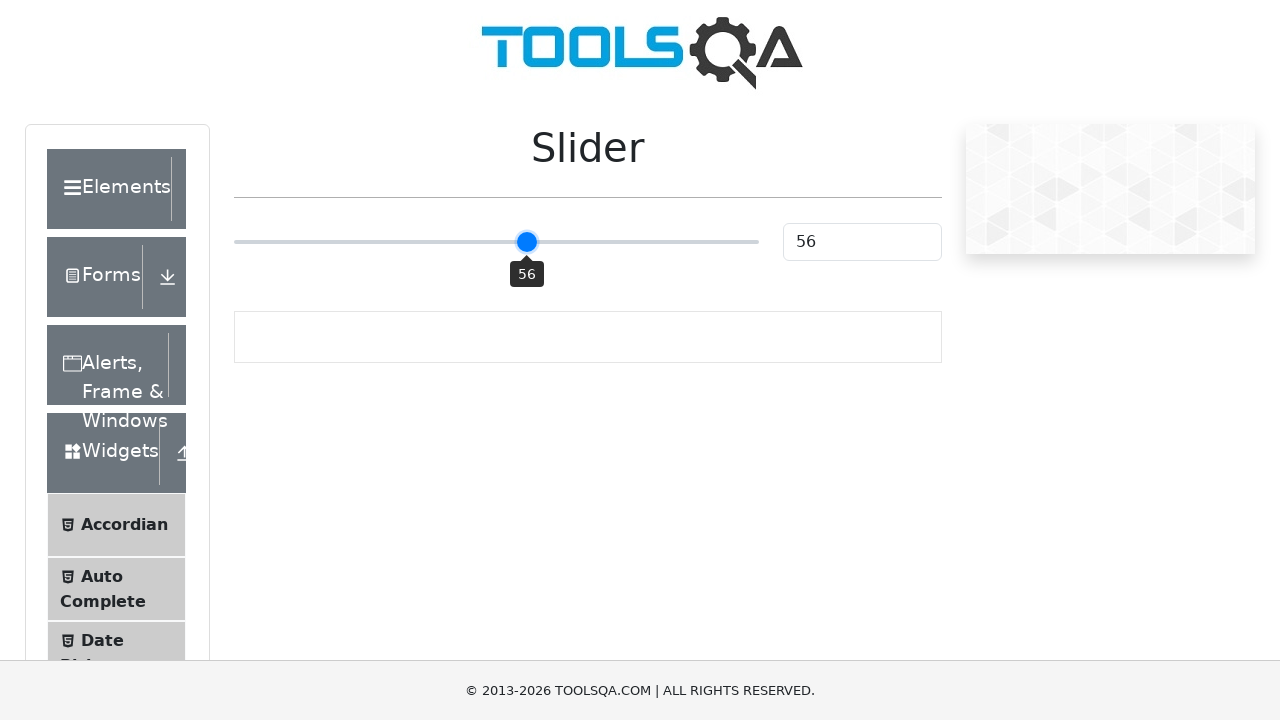

Released mouse button to complete slider drag operation at (526, 242)
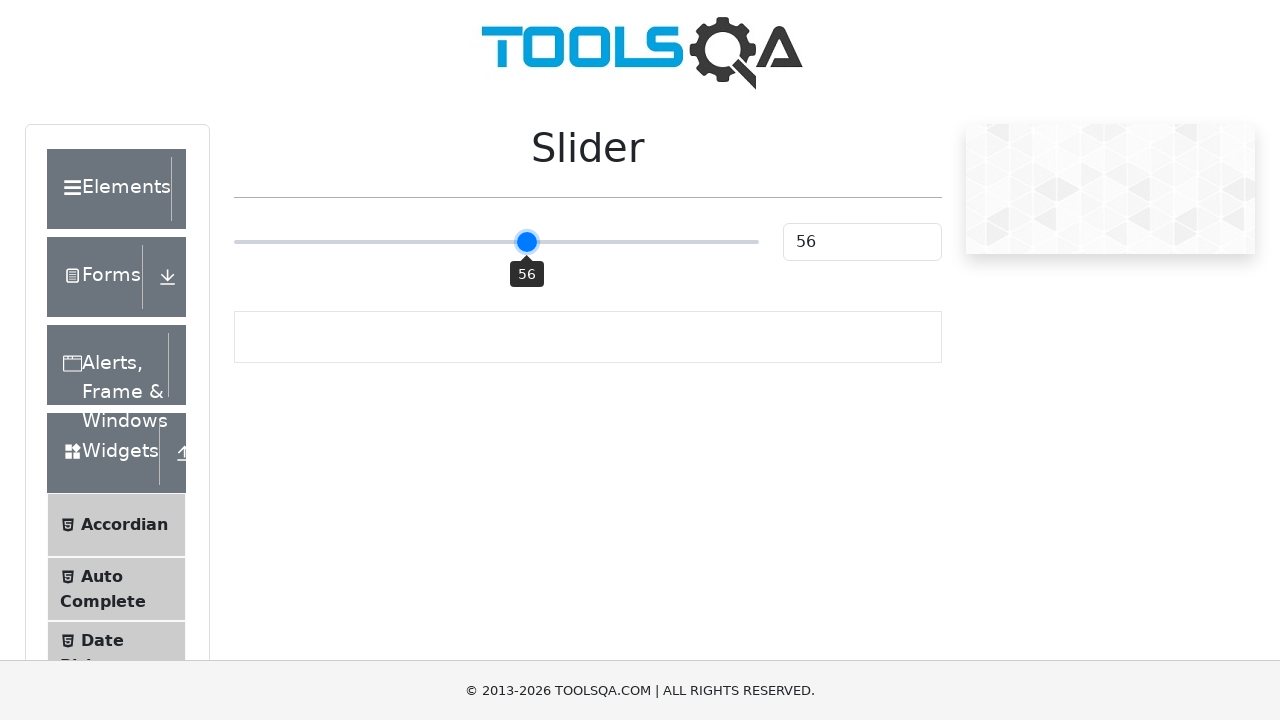

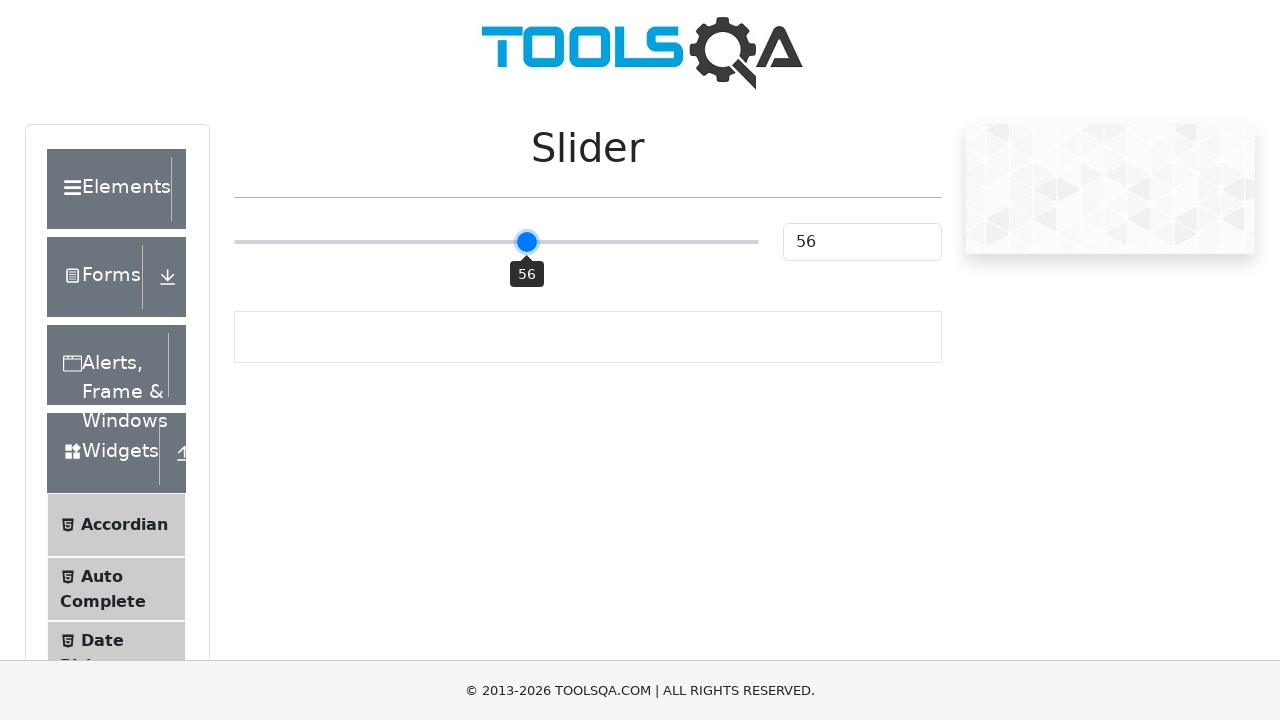